Tests interaction with an MDN learning area page by clicking a button, handling an alert, and filling a form input

Starting URL: https://mdn.github.io/learning-area/tools-testing/cross-browser-testing/accessibility/native-keyboard-accessibility.html

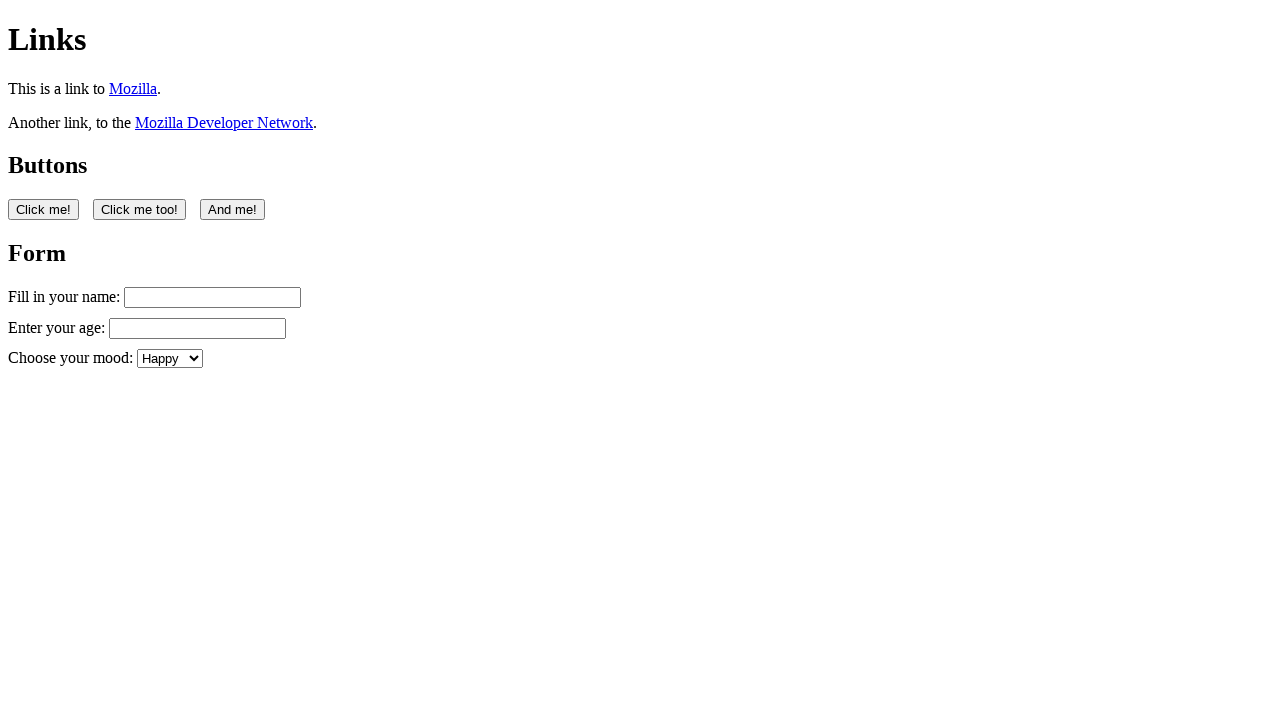

Clicked the first button on the MDN accessibility page at (44, 209) on button:nth-of-type(1)
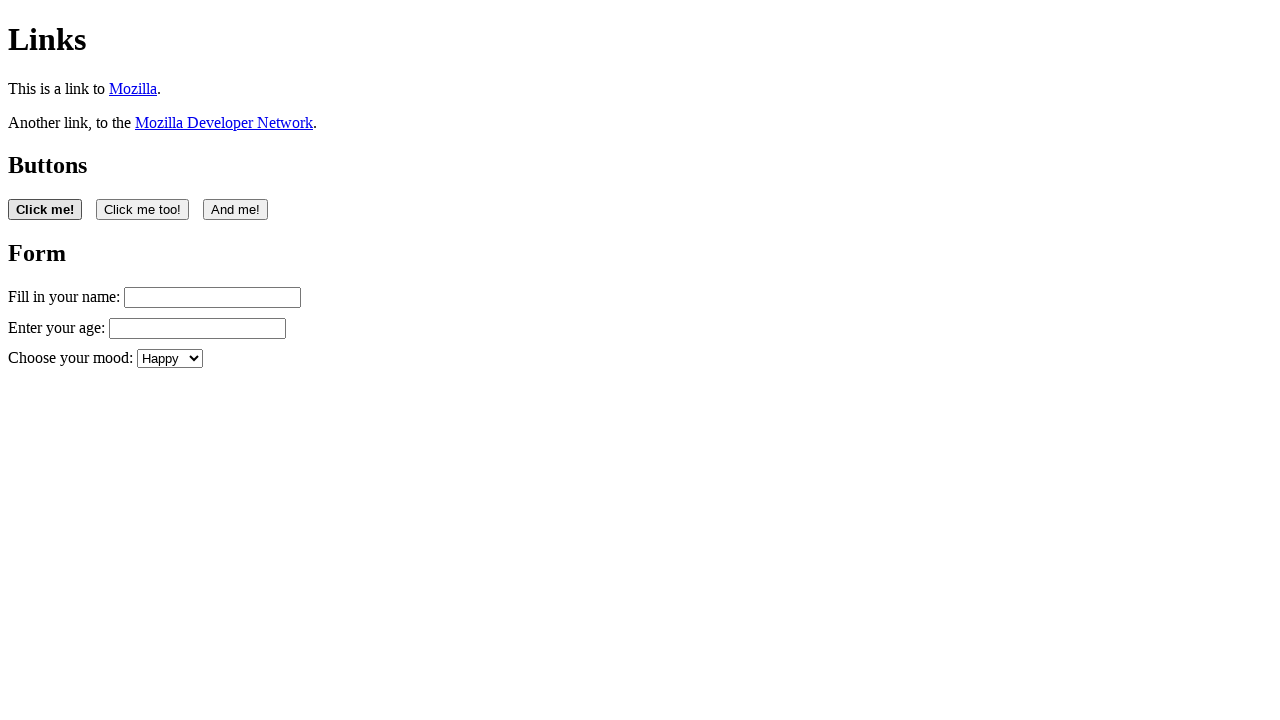

Set up dialog handler to accept alerts
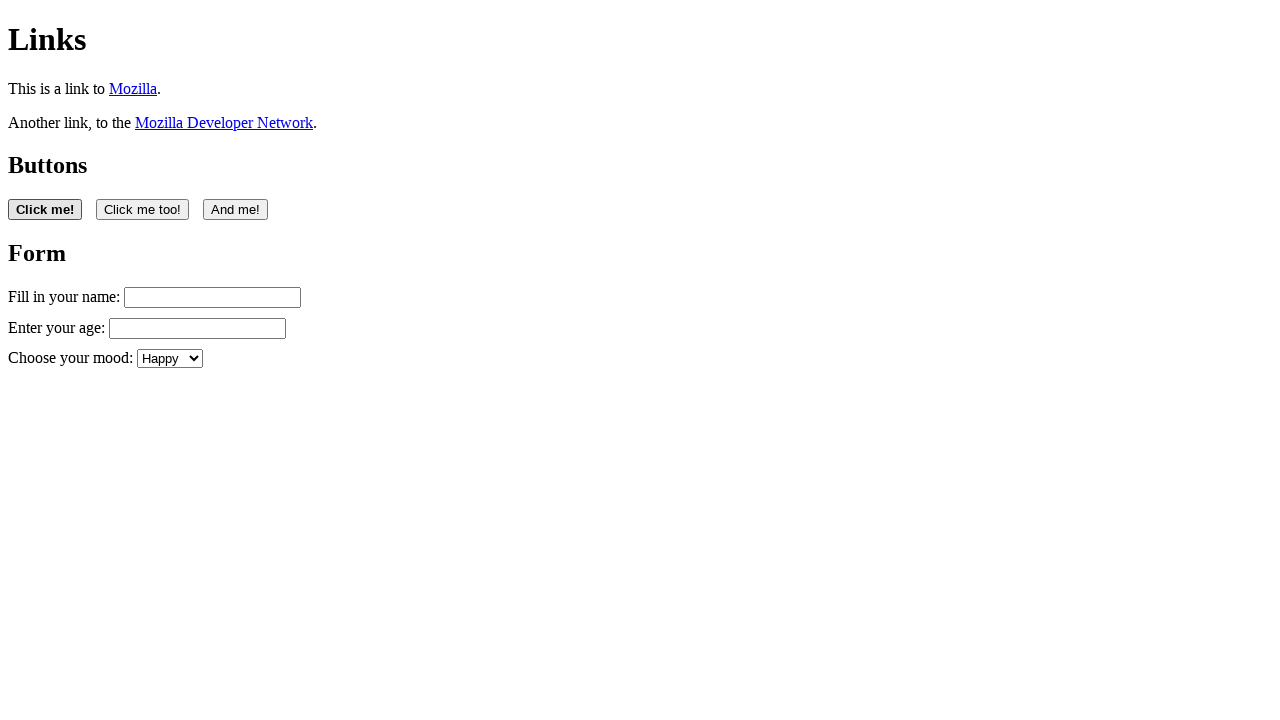

Waited 2 seconds before filling form
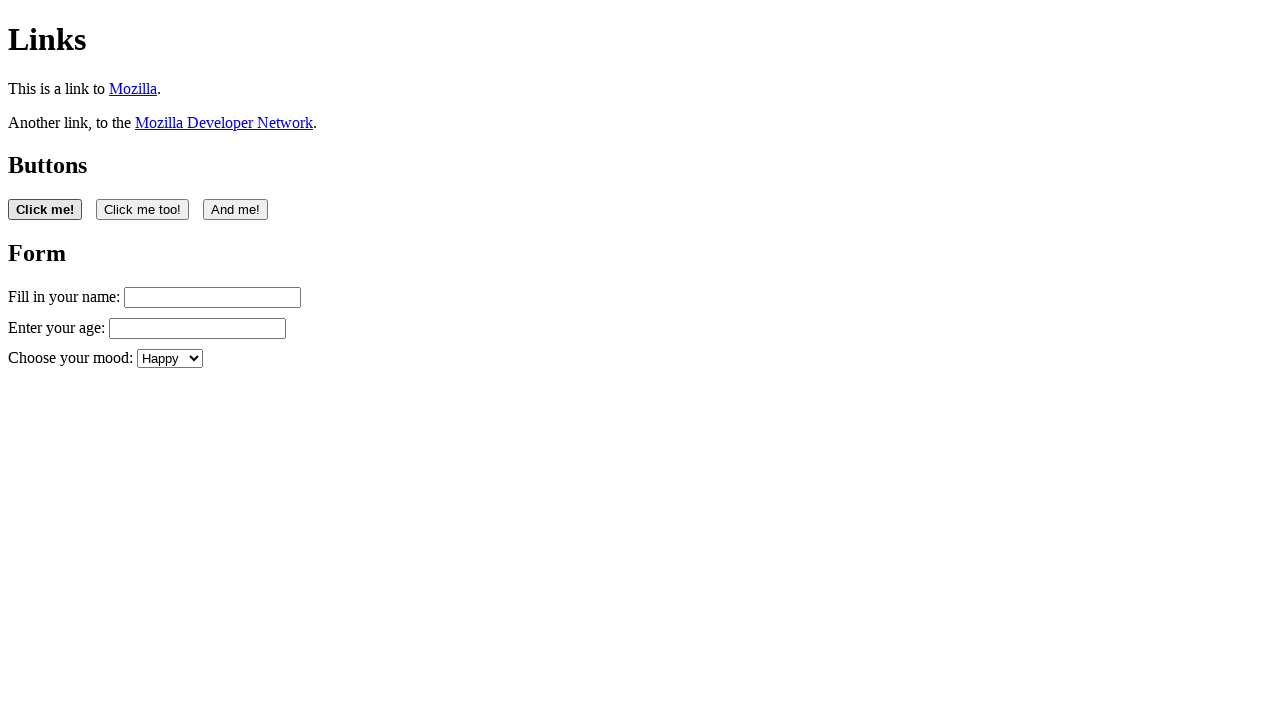

Filled the name input field with 'Filling in my form' on #name
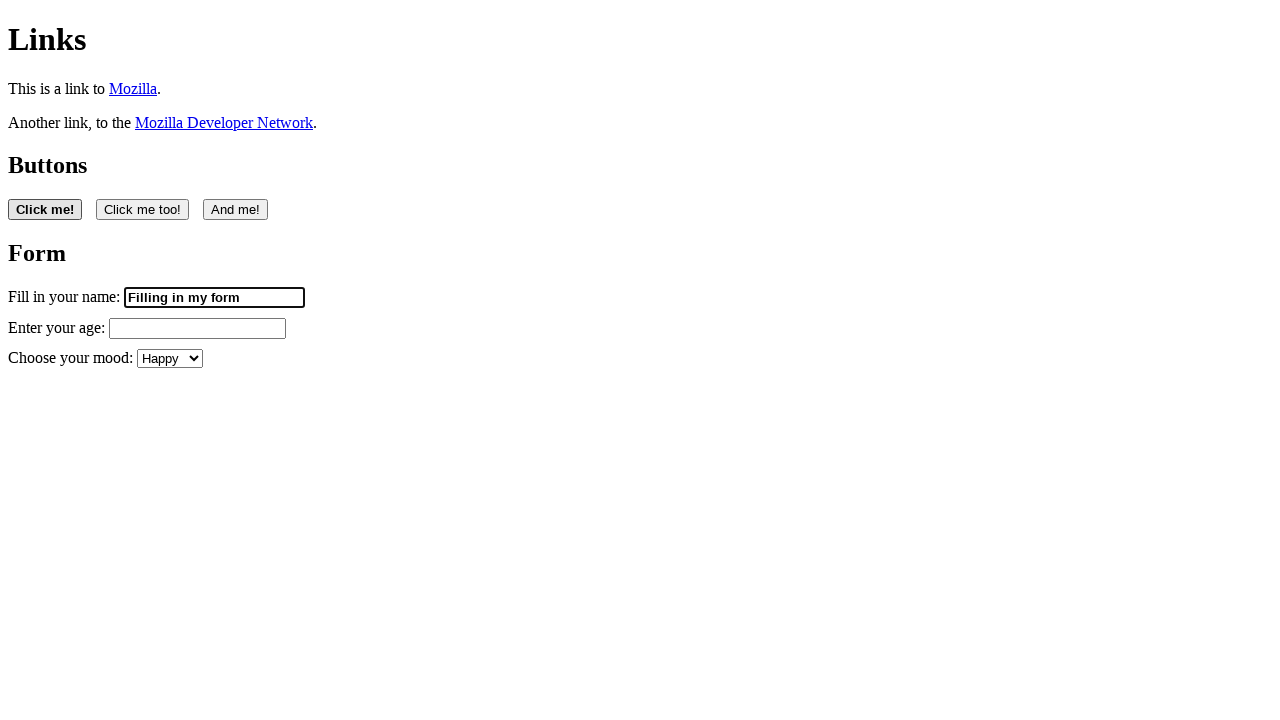

Retrieved the value attribute from the name input field
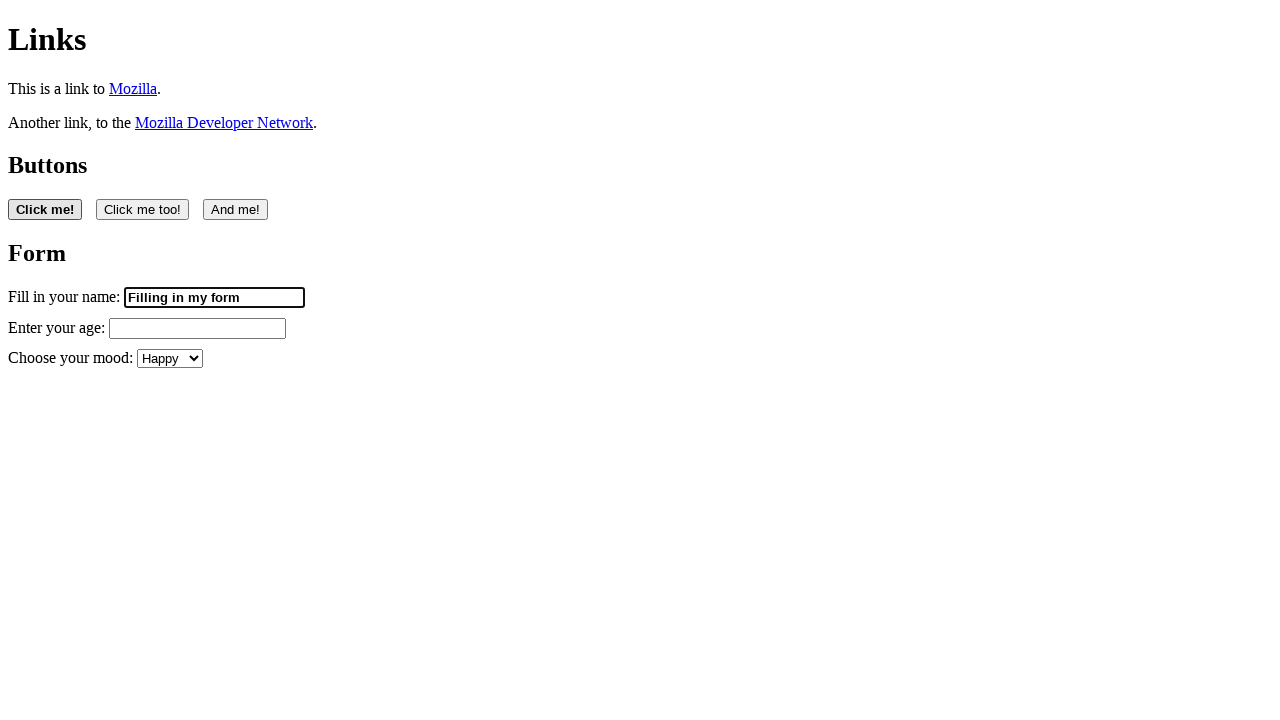

Verified that form input is editable and contains text
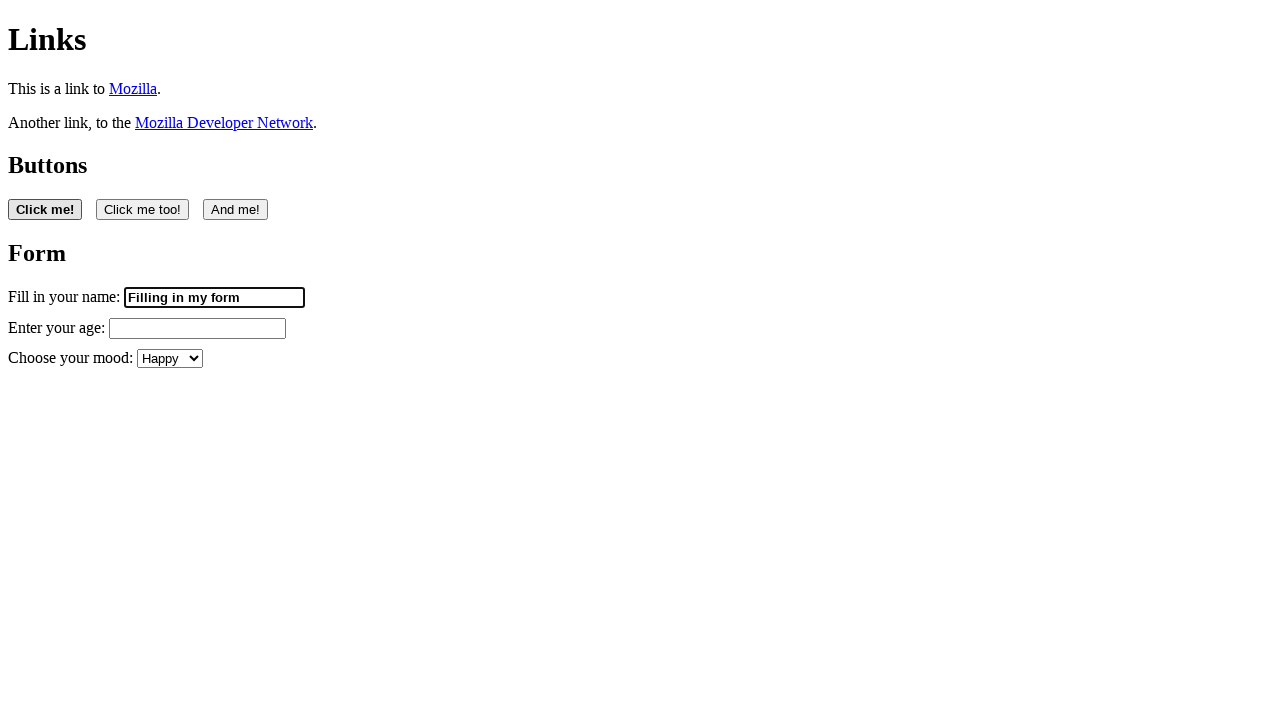

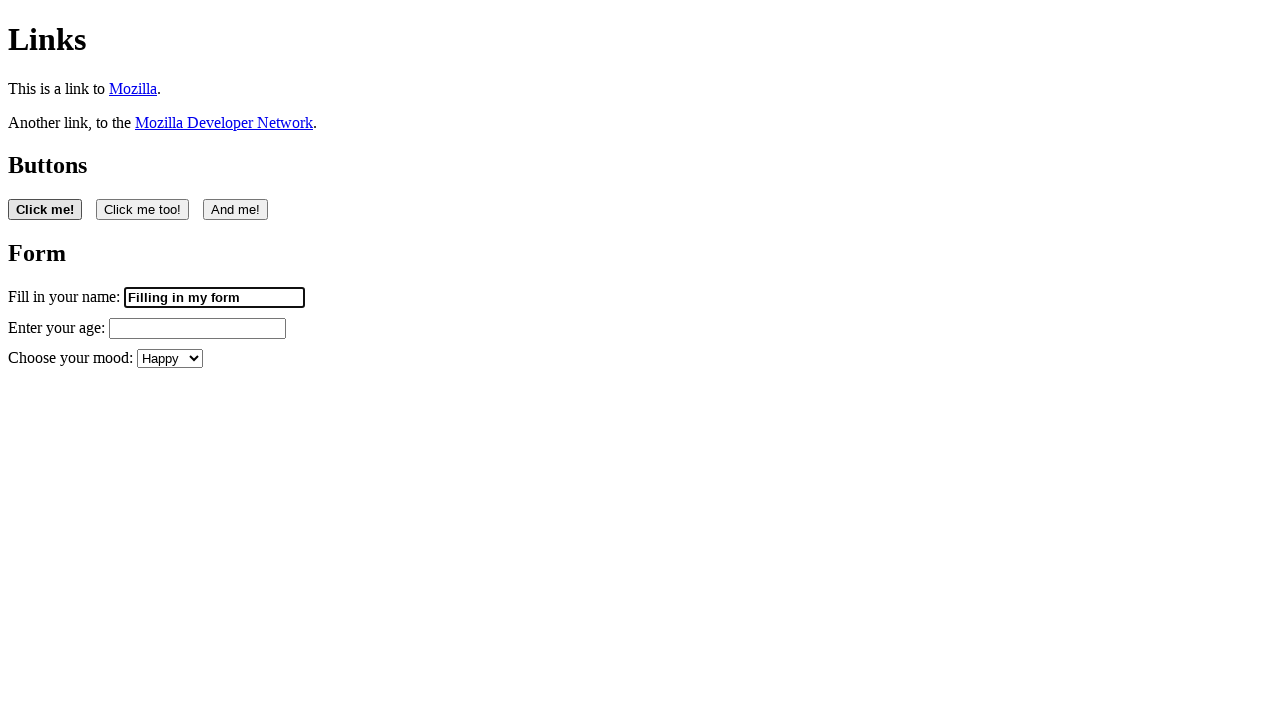